Tests waiting for images to load by waiting for a spinner to appear and disappear, then verifying an image attribute

Starting URL: https://bonigarcia.dev/selenium-webdriver-java/loading-images.html

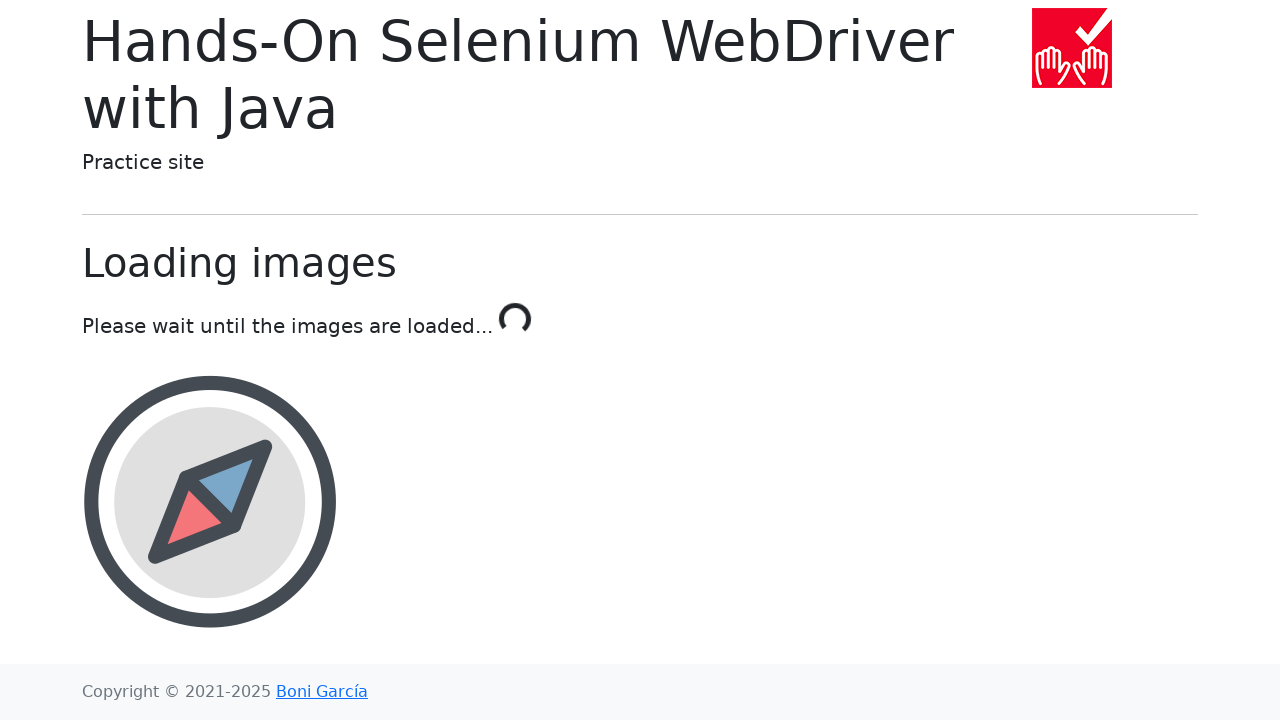

Waited for loading spinner to appear
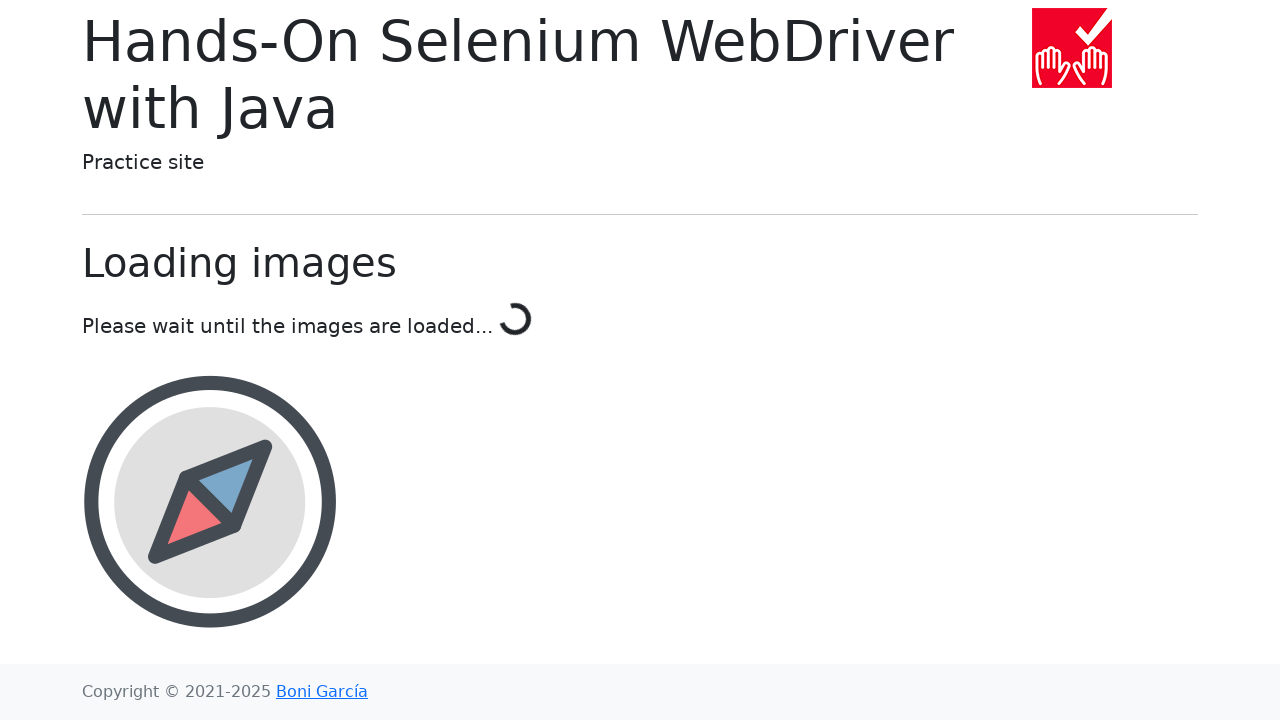

Waited for loading spinner to disappear - images loaded
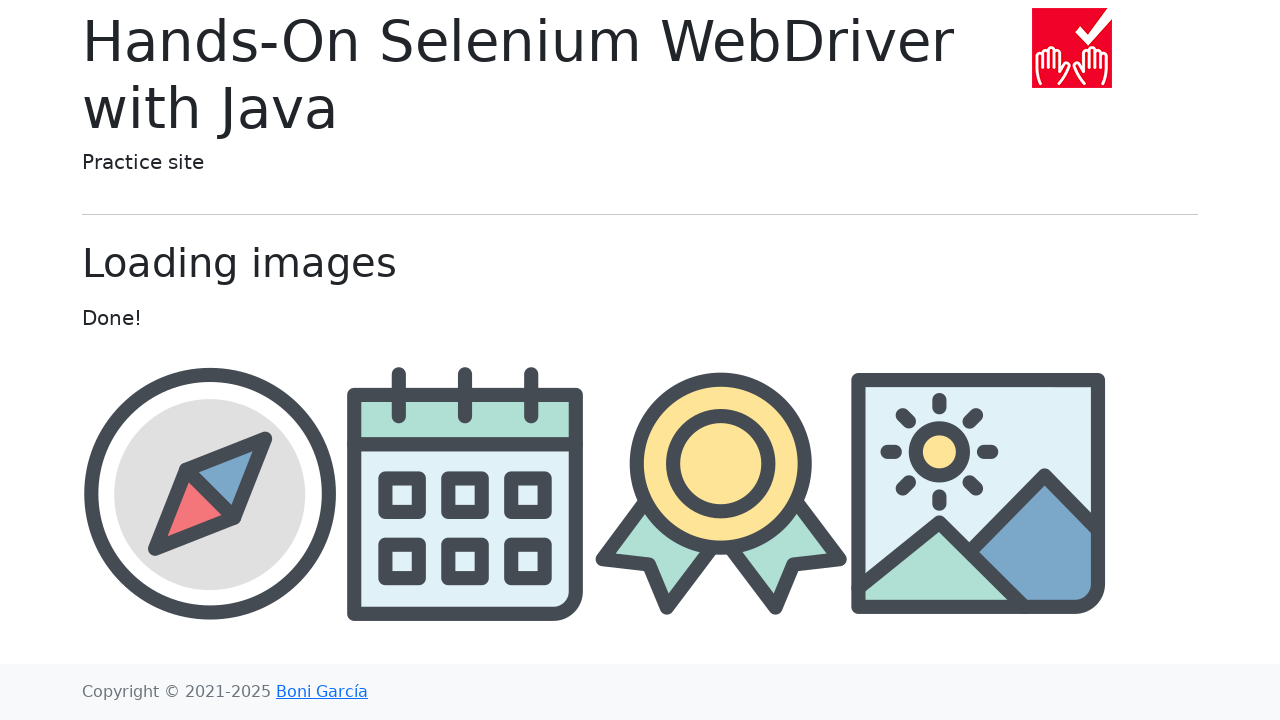

Located third image element
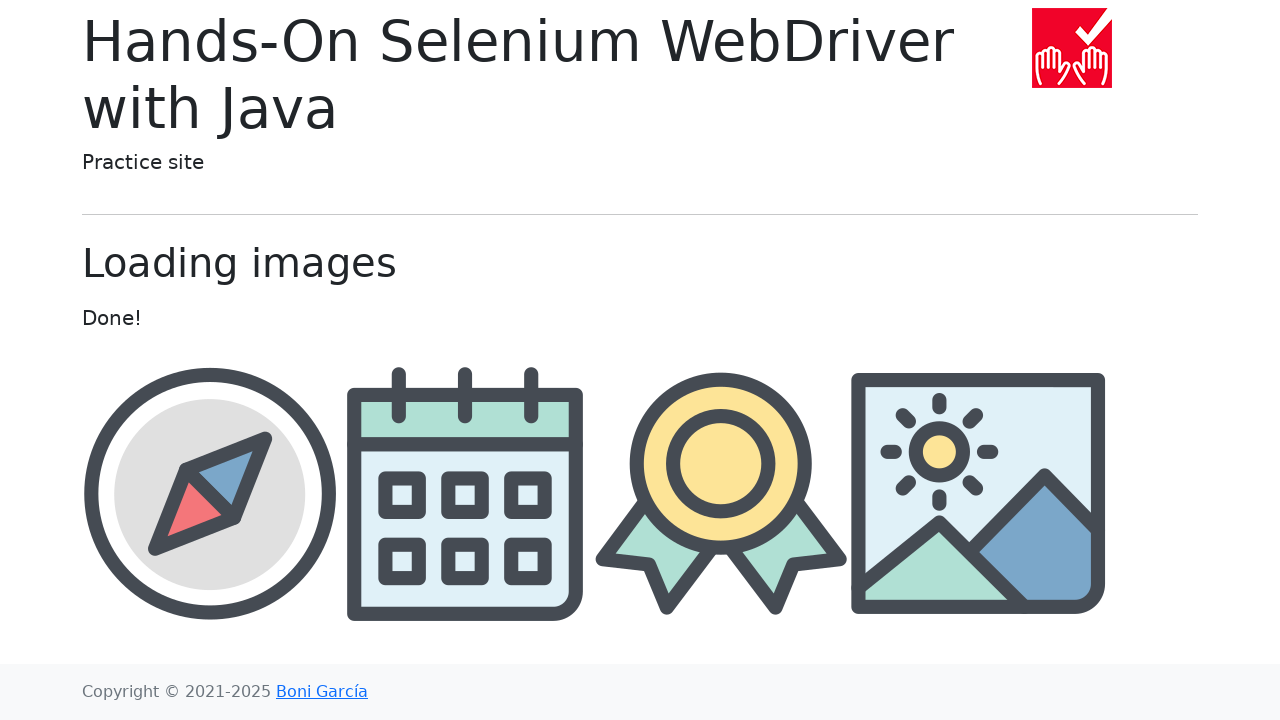

Verified third image has correct alt attribute 'award'
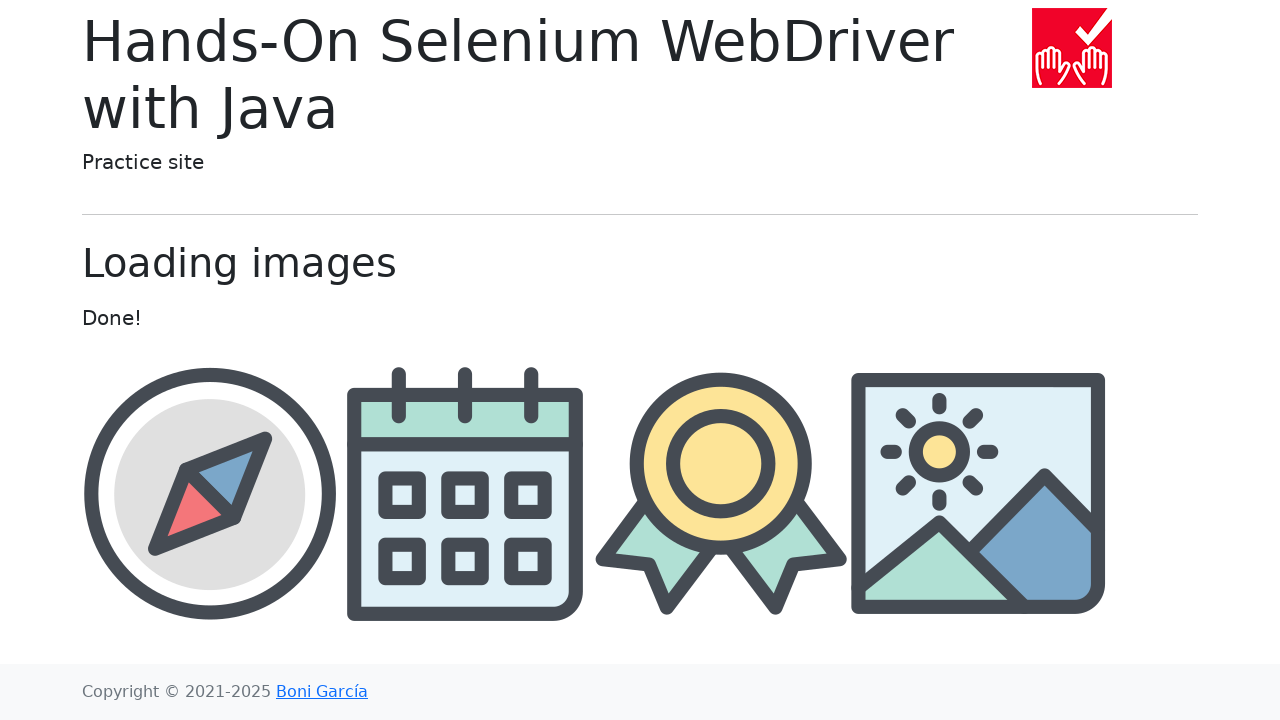

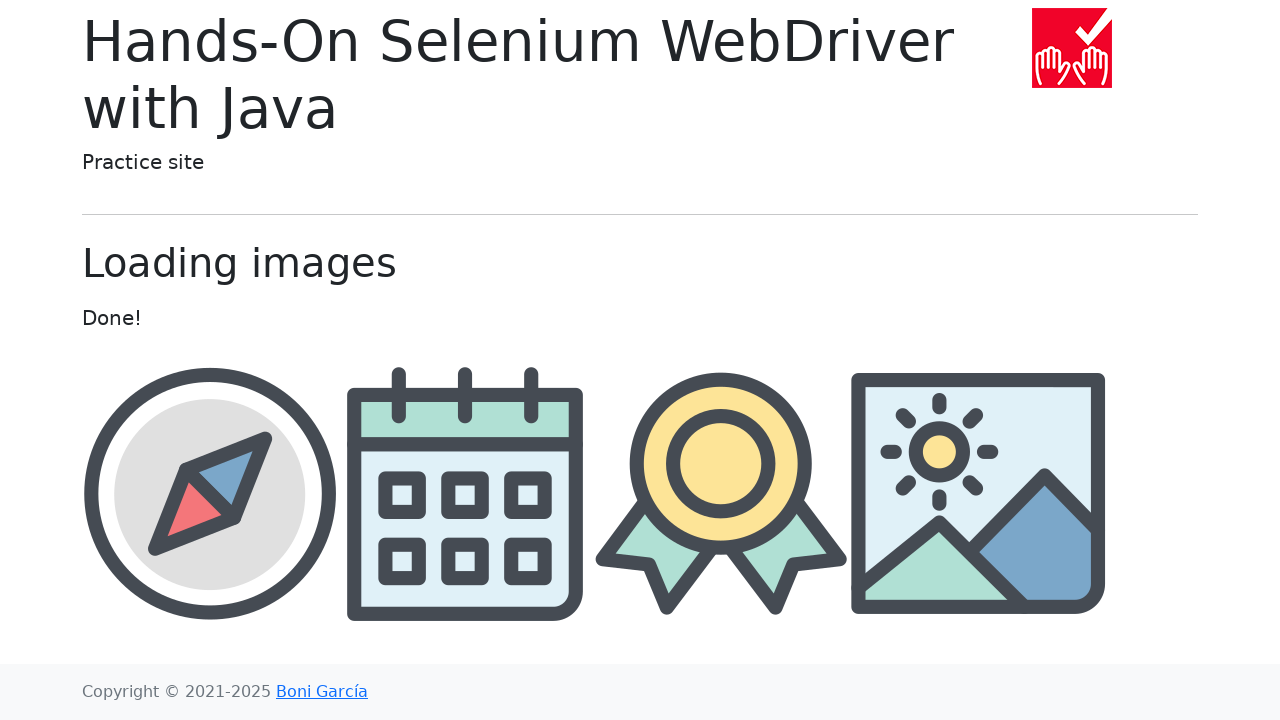